Tests switching between multiple browser windows by clicking a link that opens a new window, then switching between the original and new window using window handles, verifying the page titles.

Starting URL: https://the-internet.herokuapp.com/windows

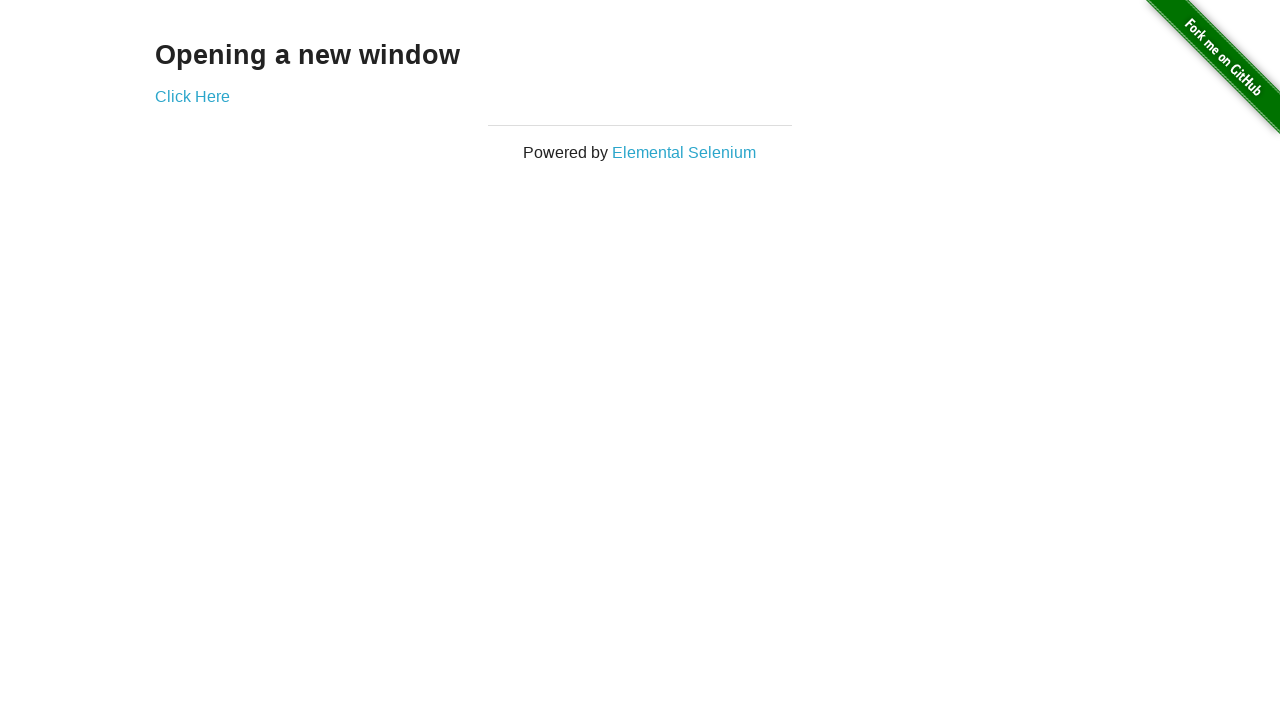

Navigated to the windows test page
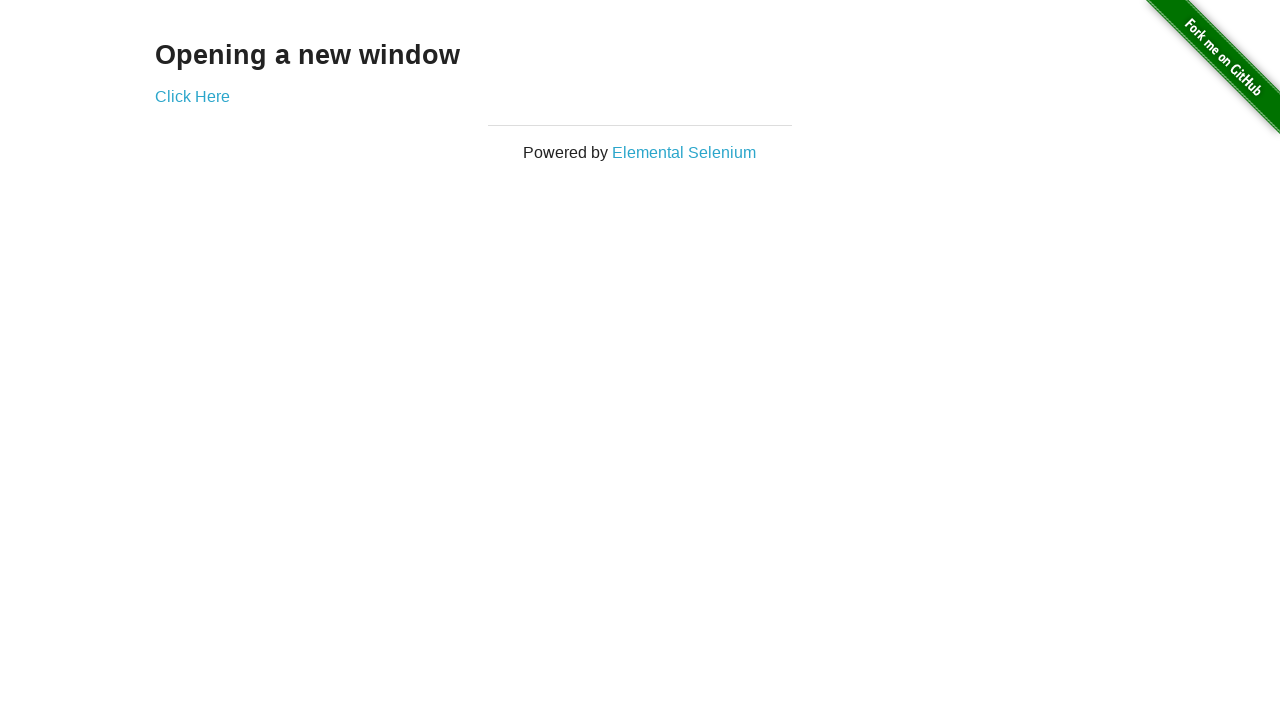

Clicked link to open new window at (192, 96) on .example a
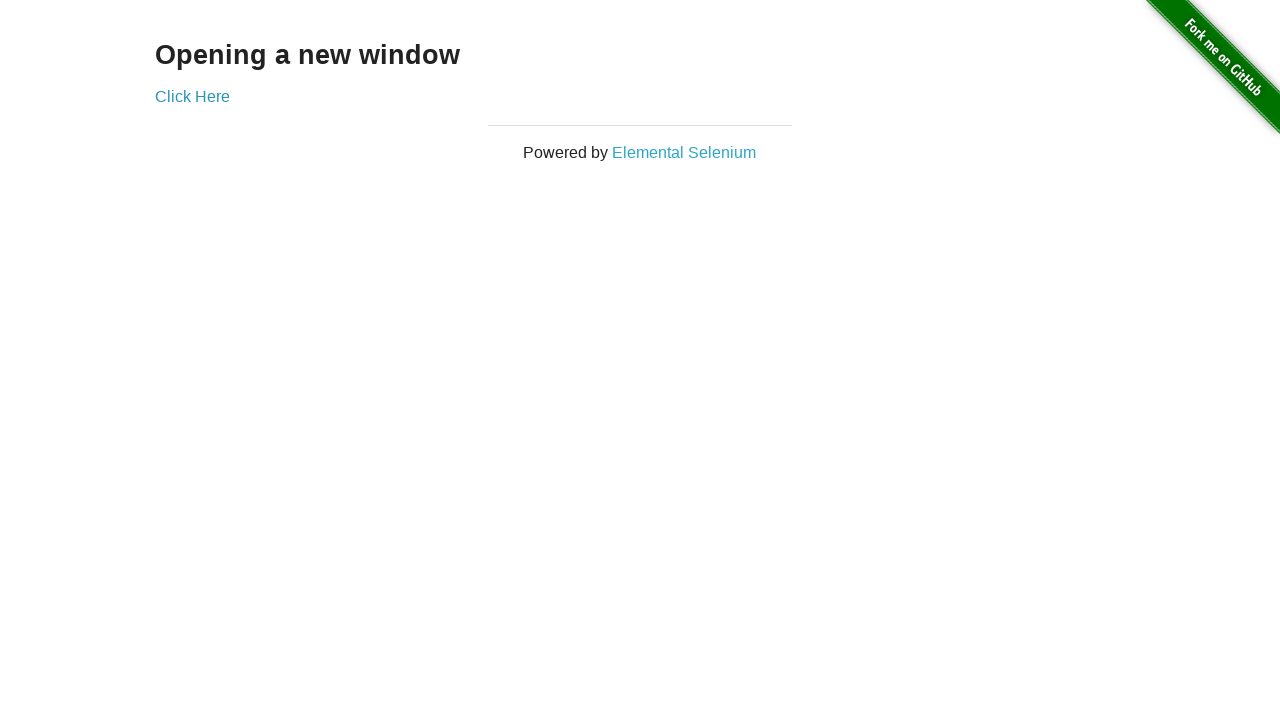

Waited for new window to open
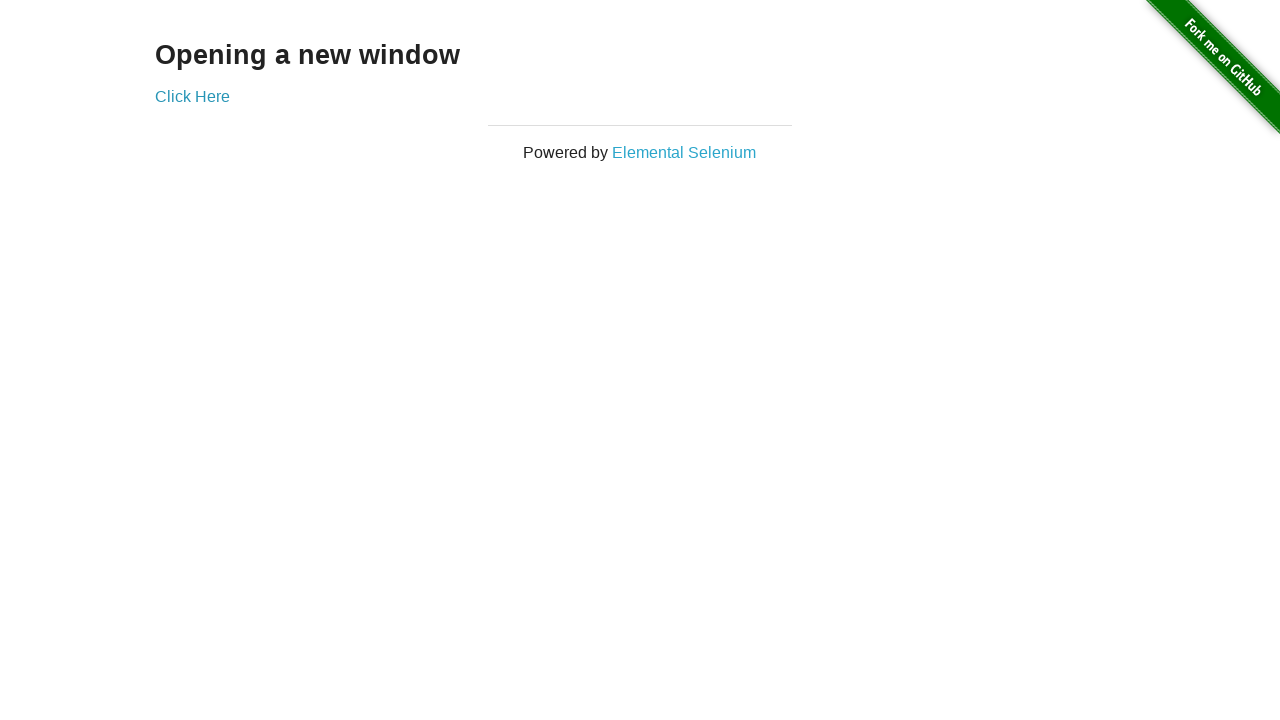

Retrieved list of all open pages
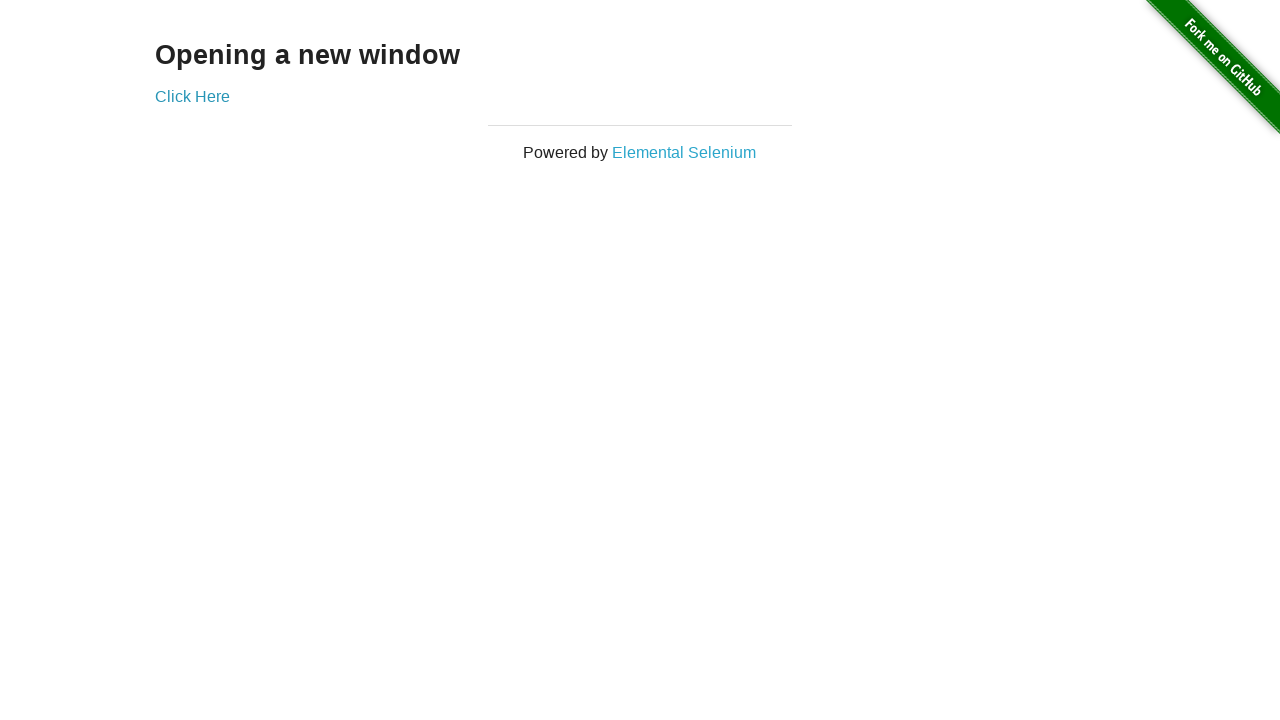

Verified original page title is 'The Internet'
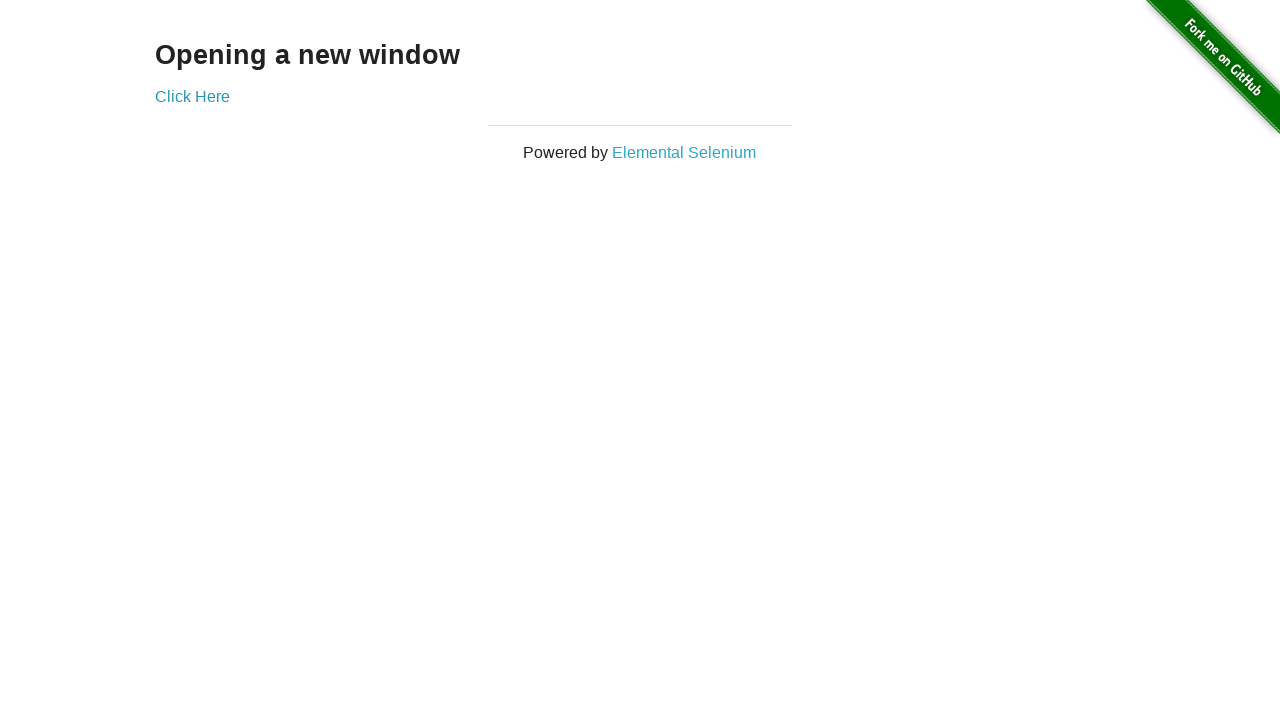

Switched to new window
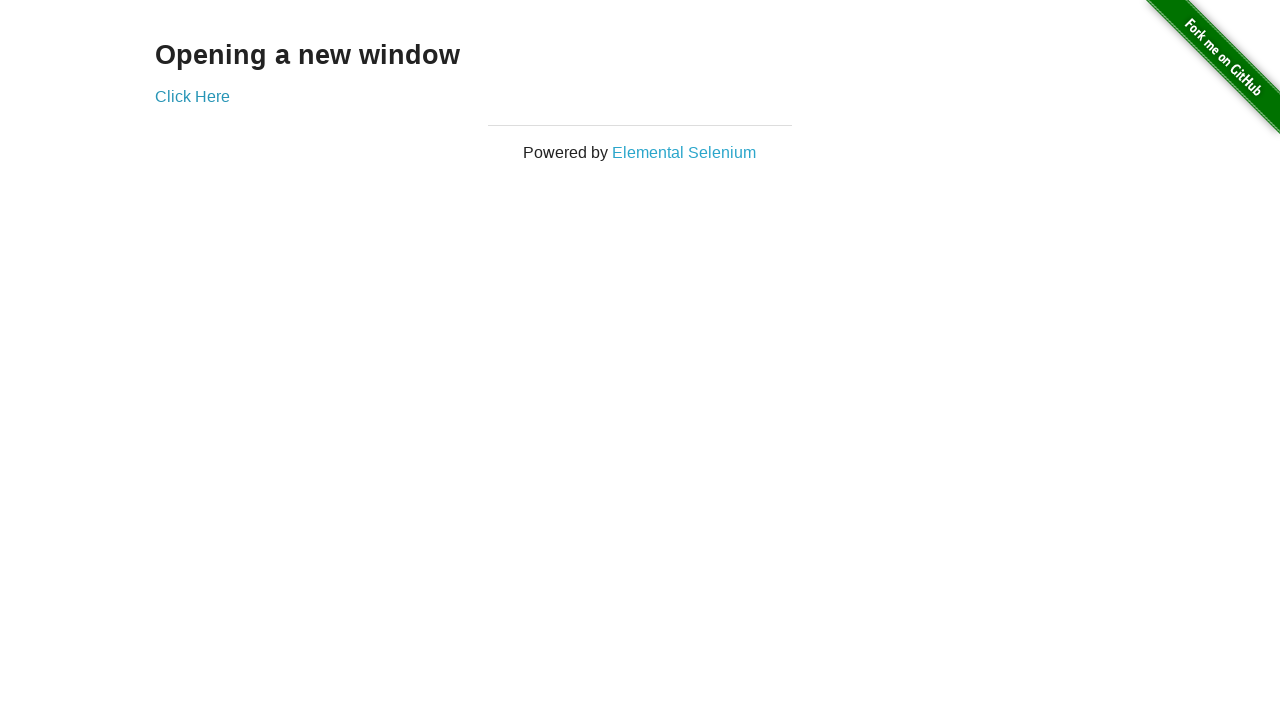

New page finished loading
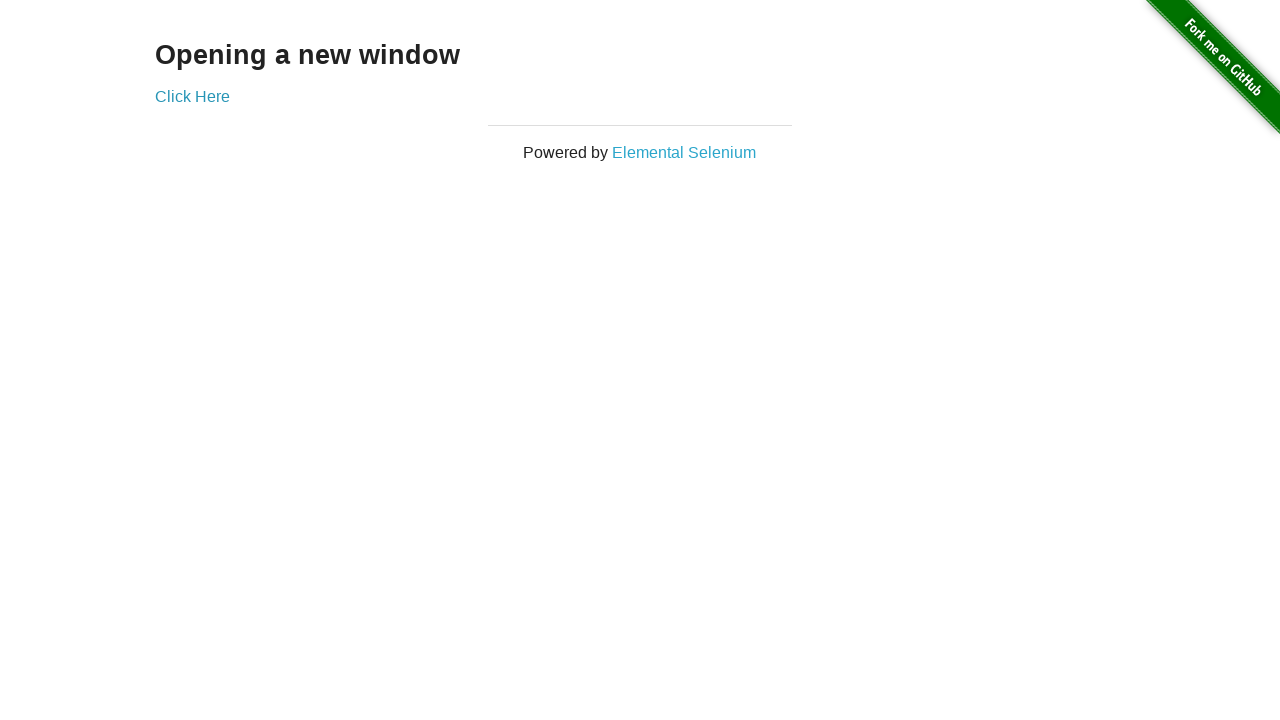

Verified new page title is 'New Window'
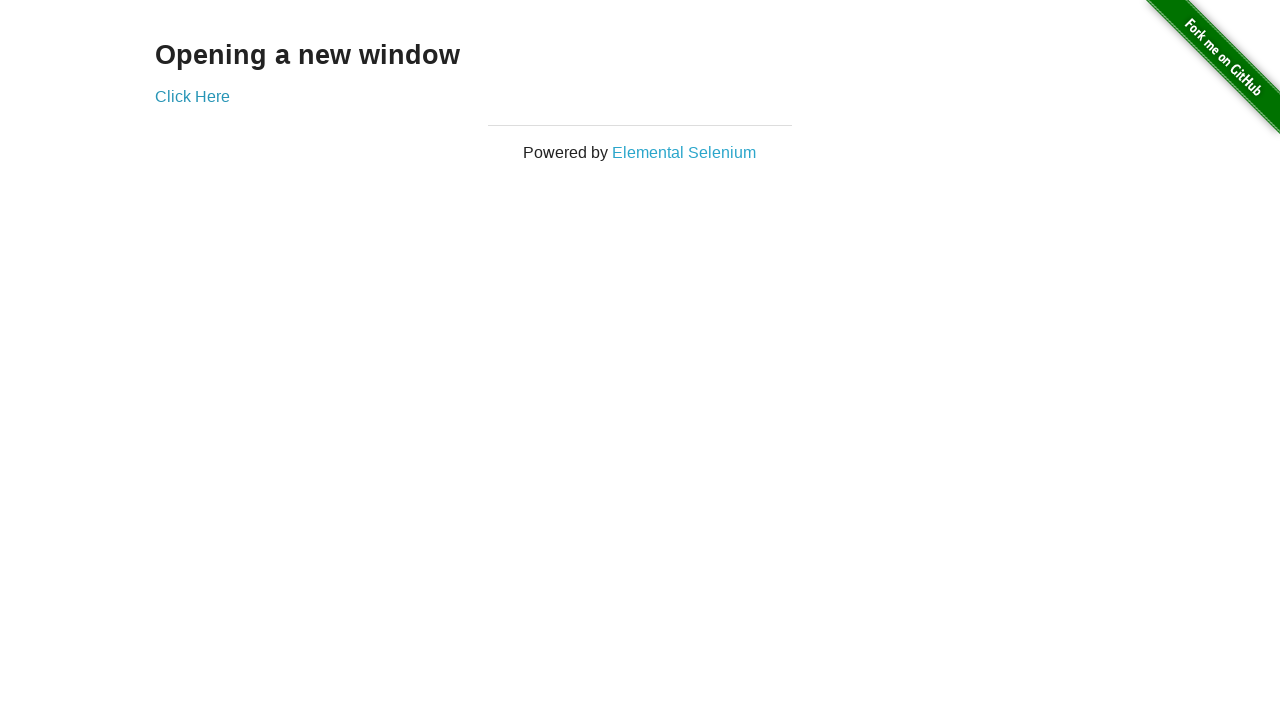

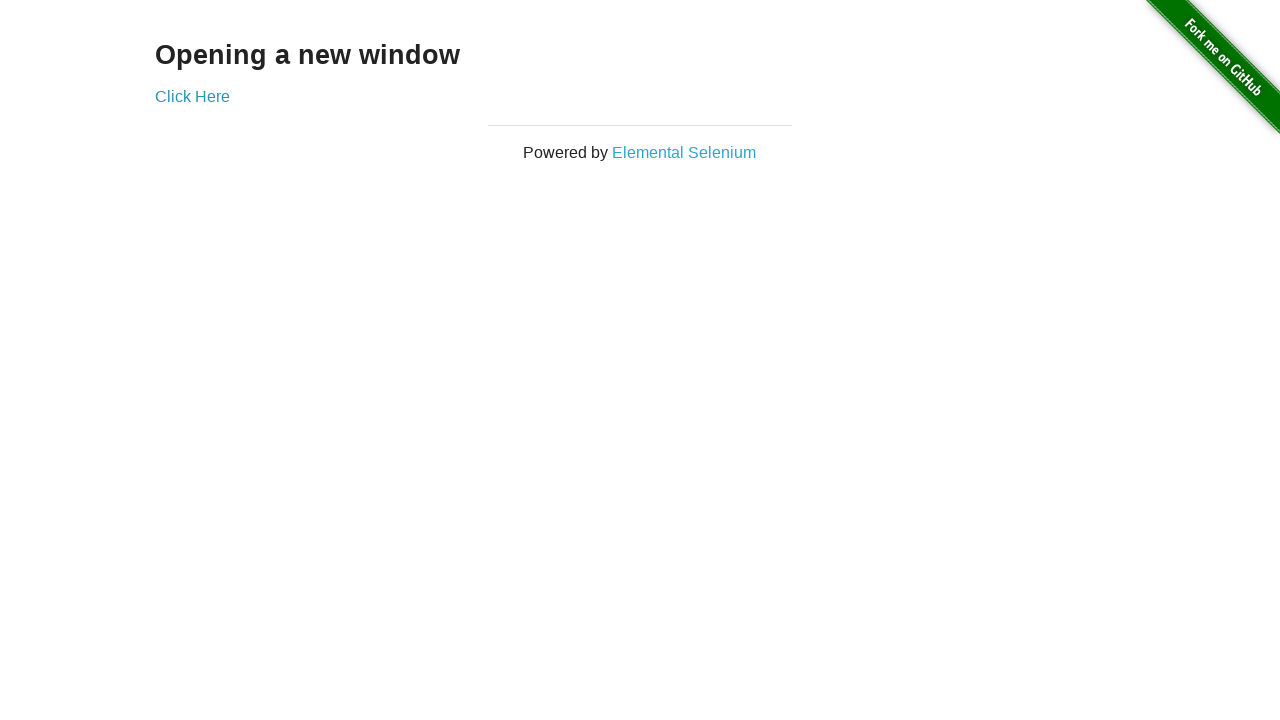